Tests that Clear completed button is hidden when no completed items exist

Starting URL: https://demo.playwright.dev/todomvc

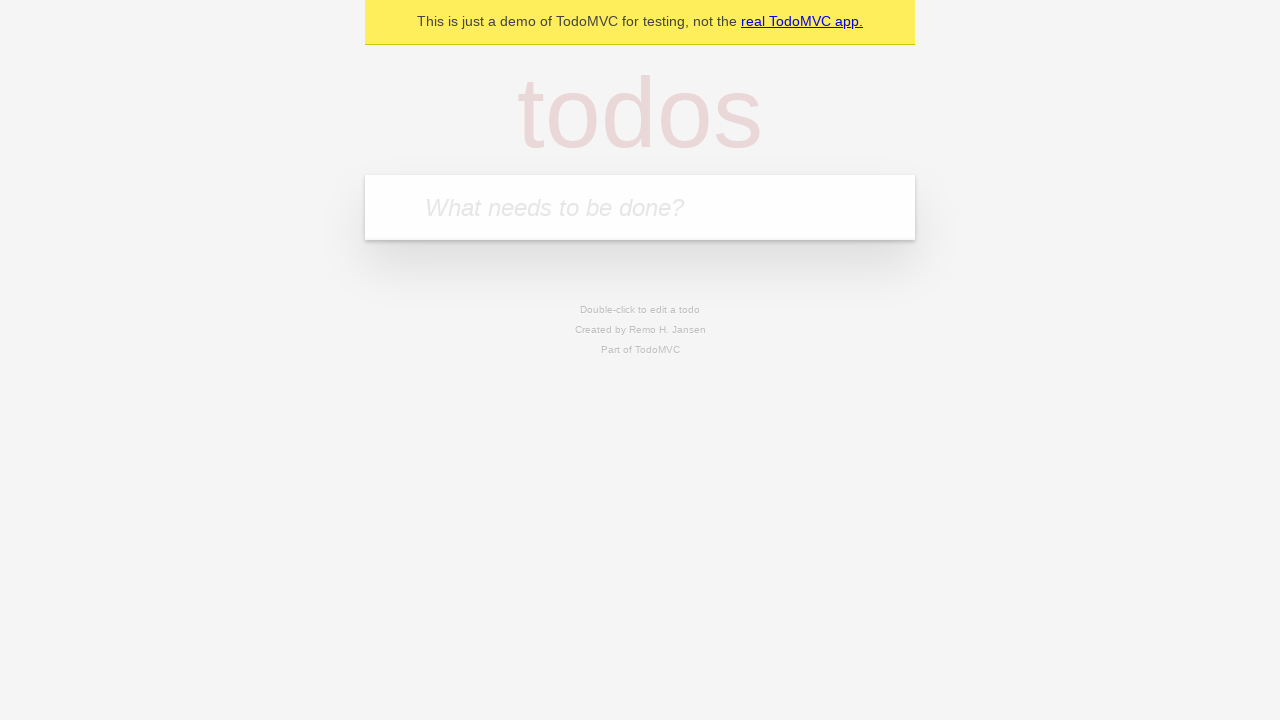

Filled todo input with 'buy some cheese' on internal:attr=[placeholder="What needs to be done?"i]
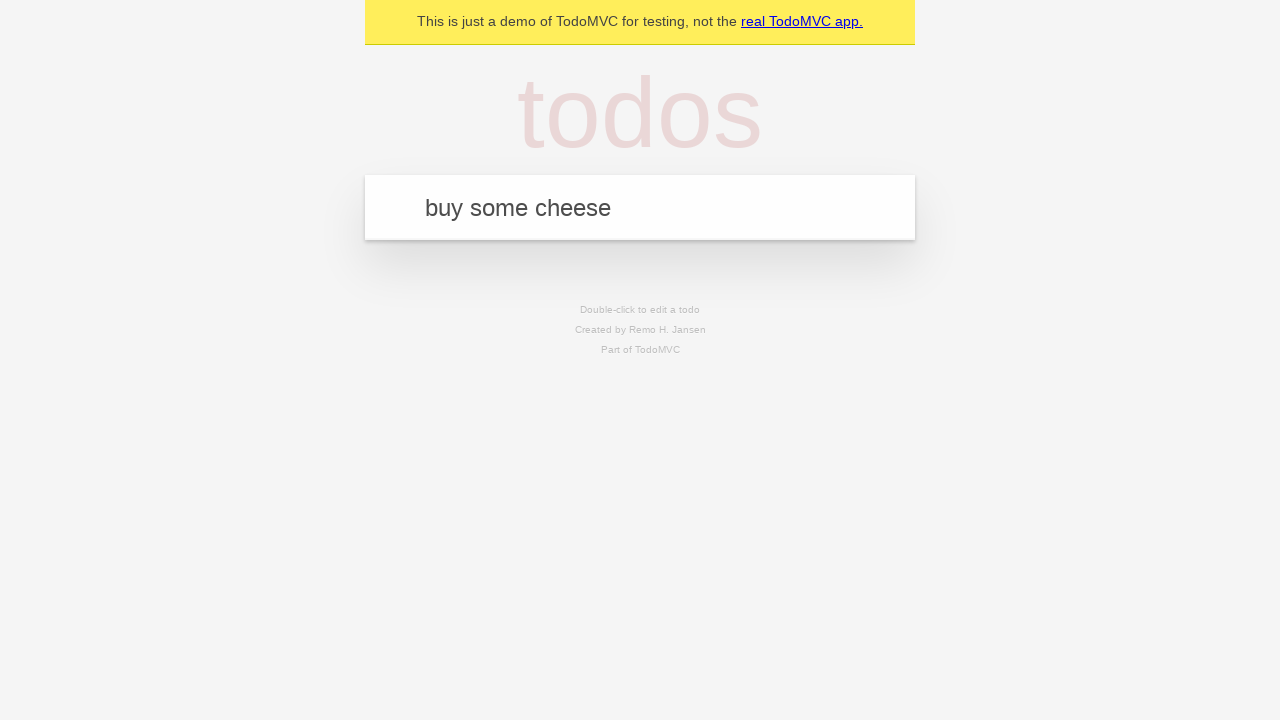

Pressed Enter to add first todo on internal:attr=[placeholder="What needs to be done?"i]
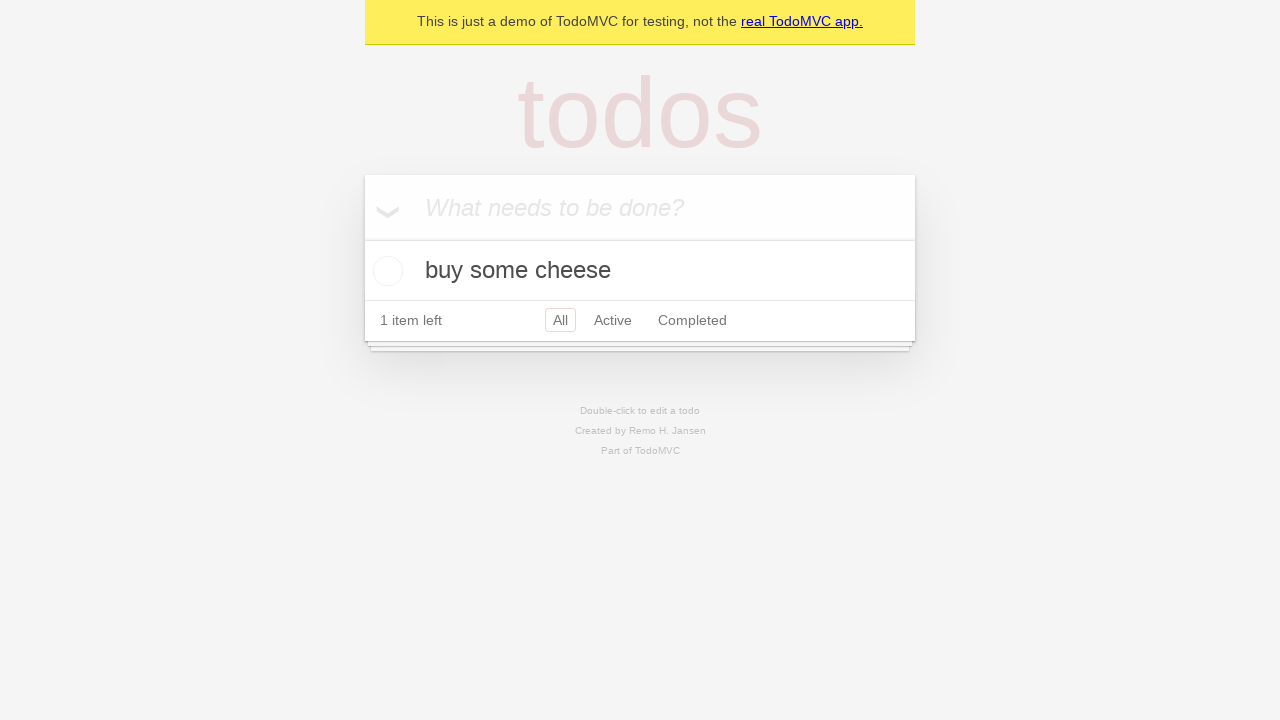

Filled todo input with 'feed the cat' on internal:attr=[placeholder="What needs to be done?"i]
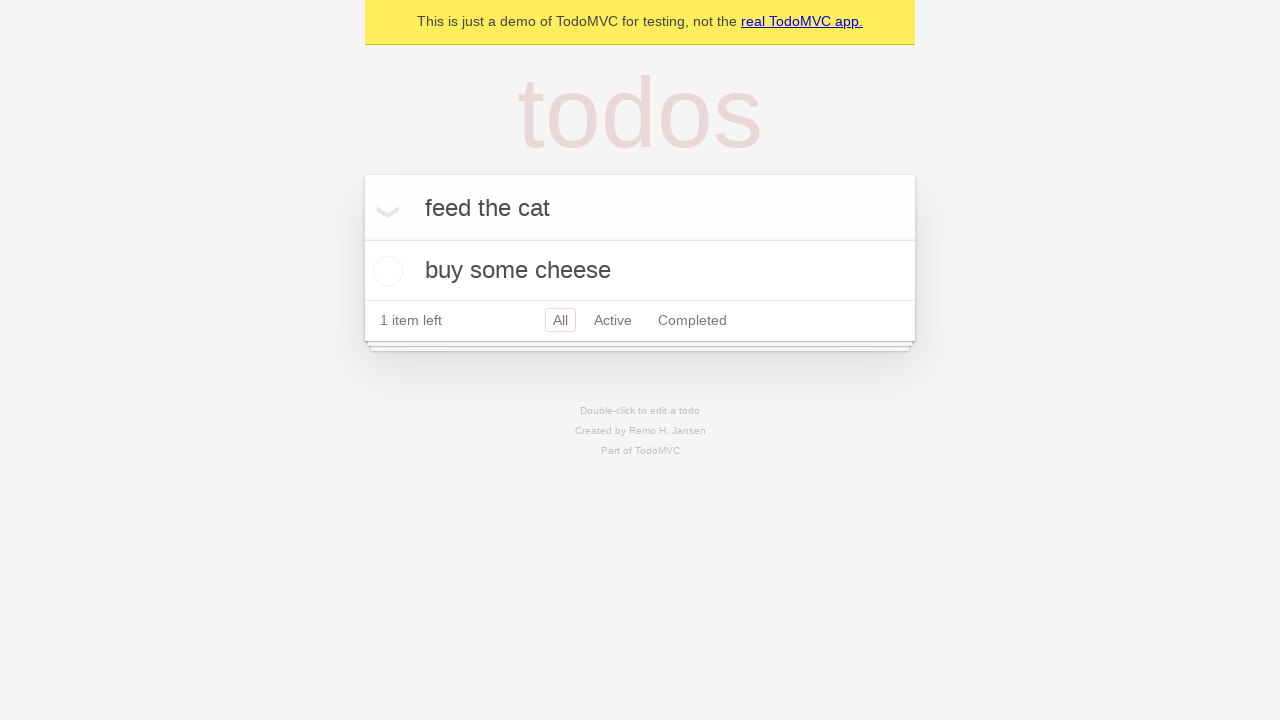

Pressed Enter to add second todo on internal:attr=[placeholder="What needs to be done?"i]
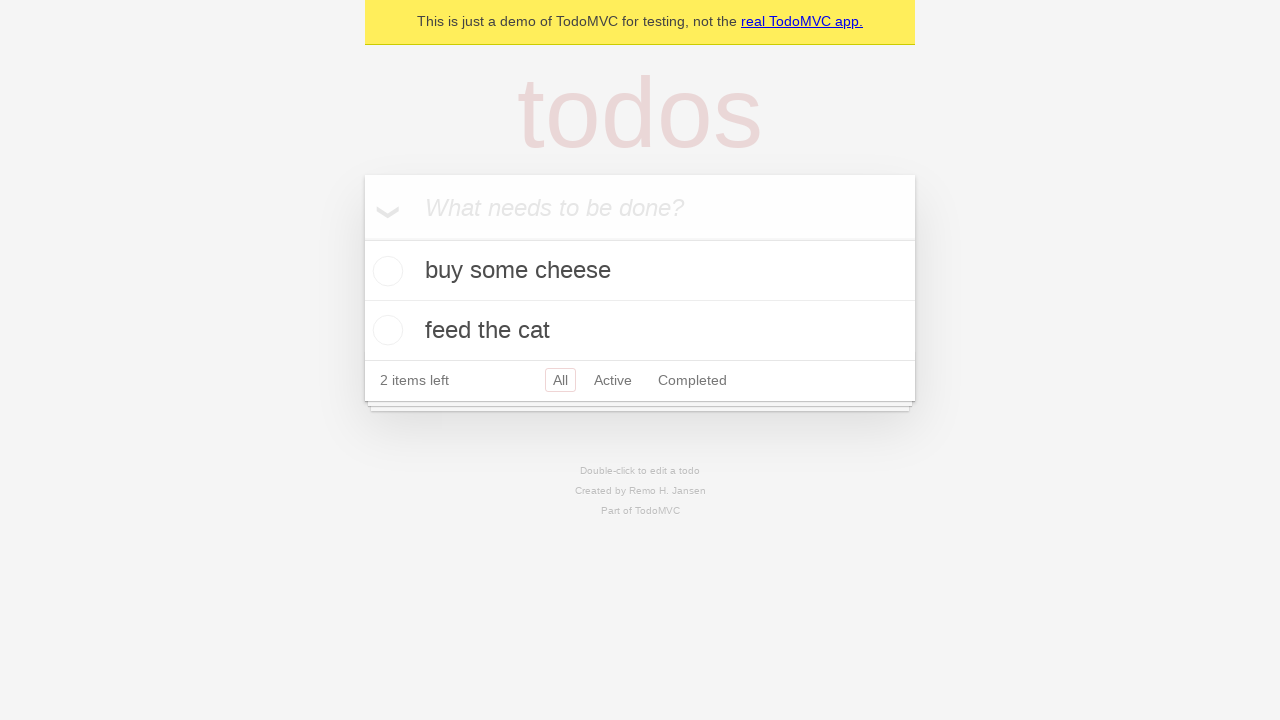

Filled todo input with 'book a doctors appointment' on internal:attr=[placeholder="What needs to be done?"i]
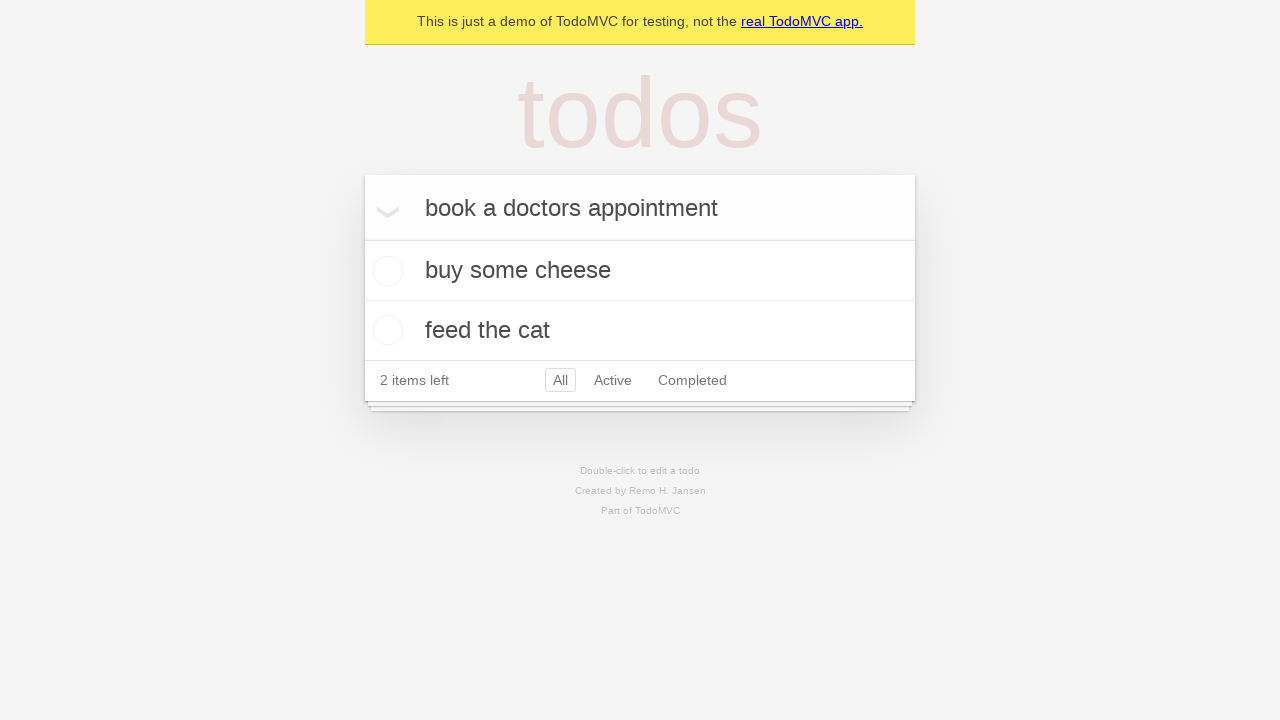

Pressed Enter to add third todo on internal:attr=[placeholder="What needs to be done?"i]
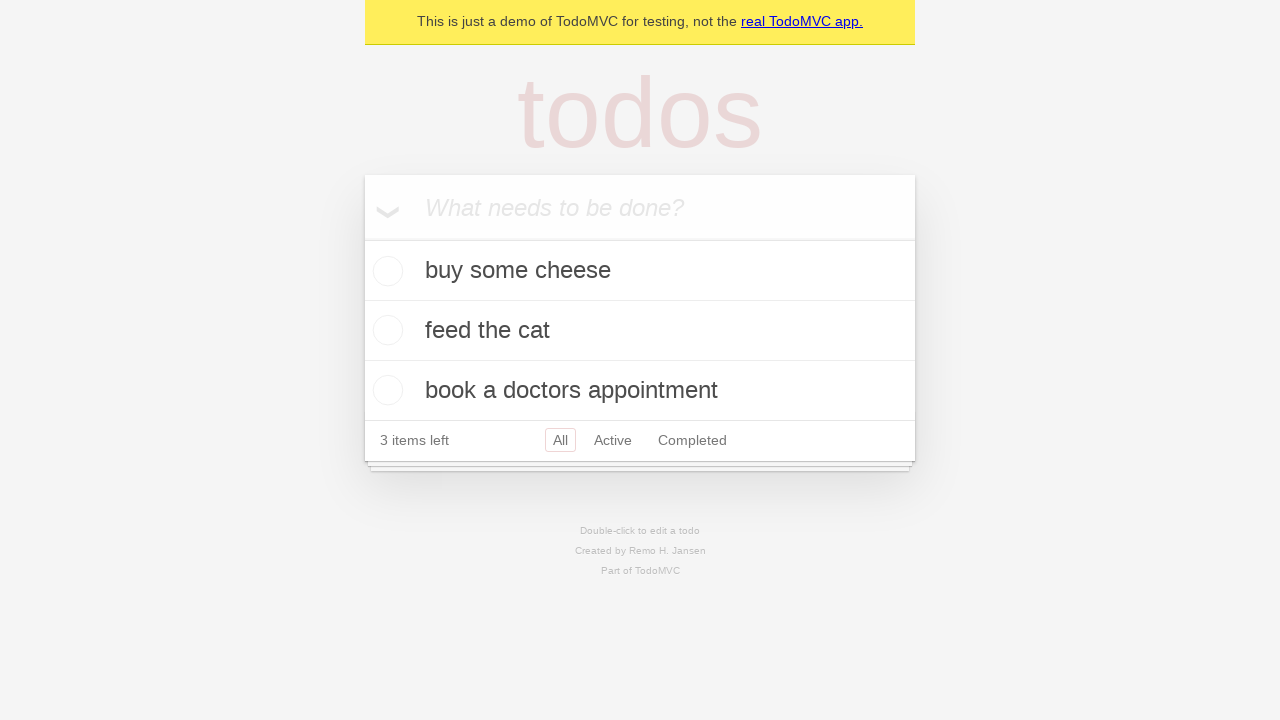

Checked the first todo item as completed at (385, 271) on .todo-list li .toggle >> nth=0
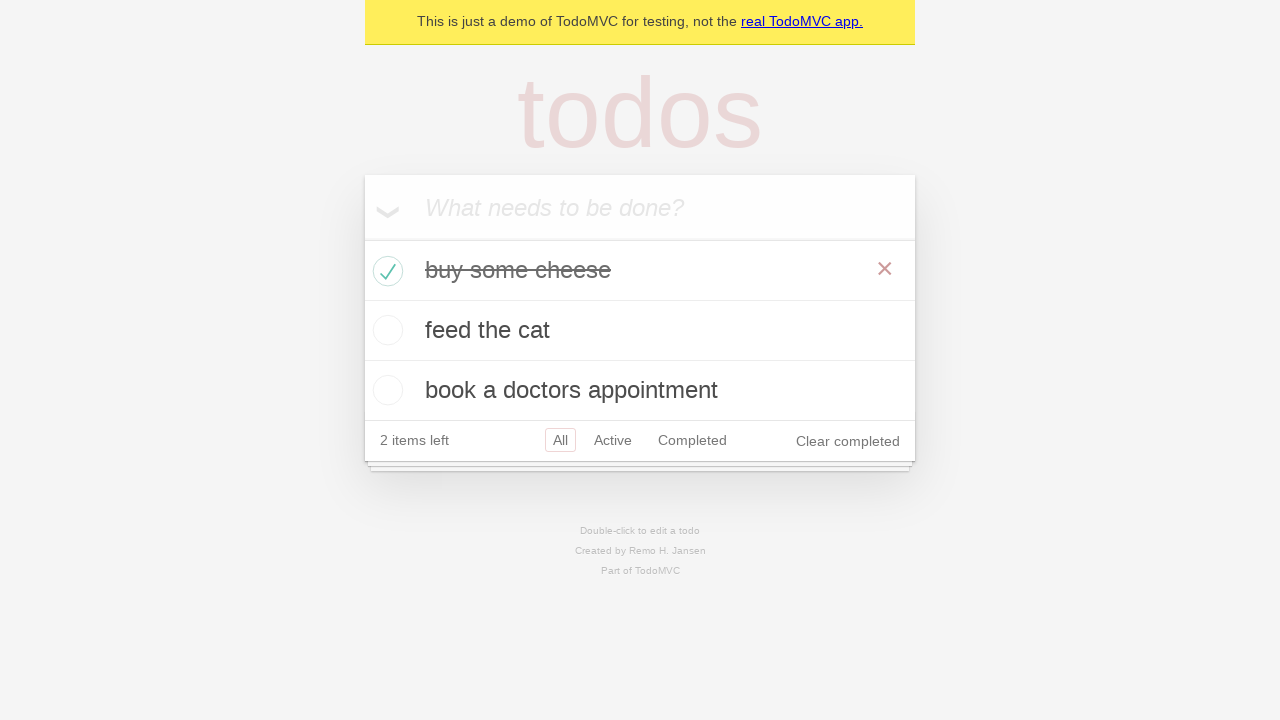

Clicked 'Clear completed' button to remove completed items at (848, 441) on internal:role=button[name="Clear completed"i]
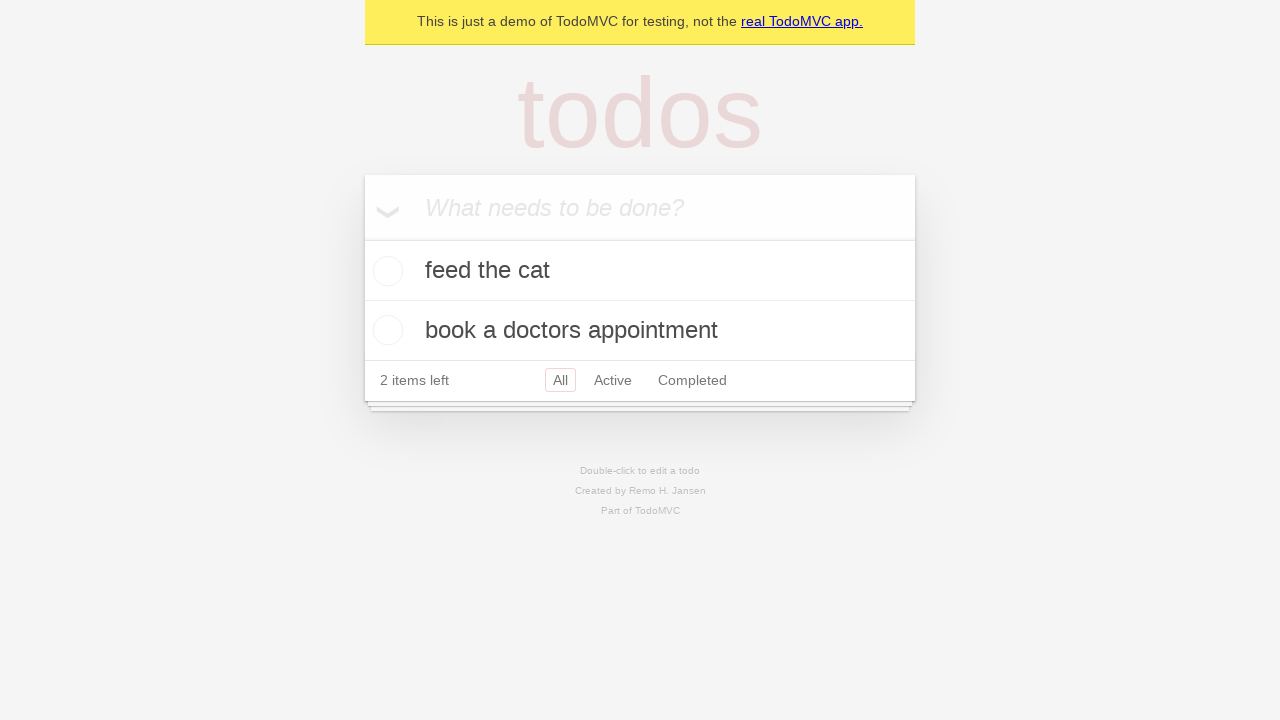

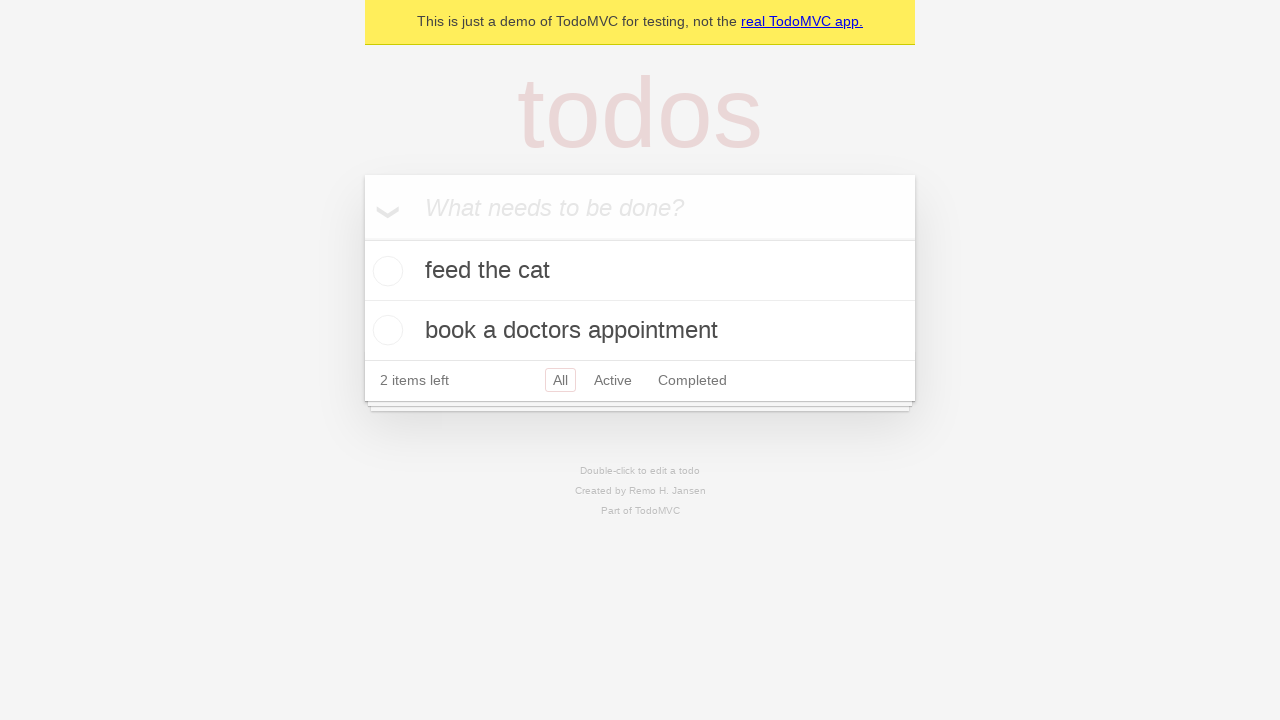